Tests JavaScript alert, confirm, and prompt dialog handling by clicking buttons that trigger different dialog types and accepting them

Starting URL: https://www.lambdatest.com/selenium-playground/javascript-alert-box-demo

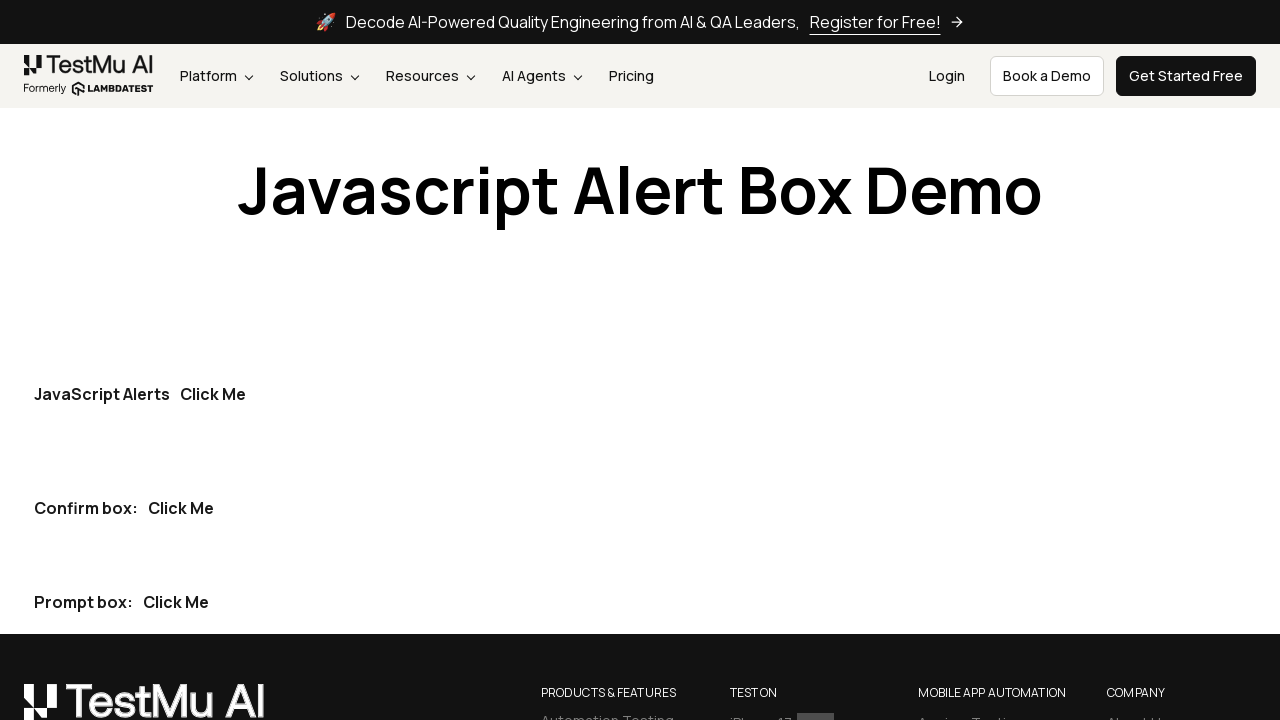

Located all 'Click Me' buttons on the page
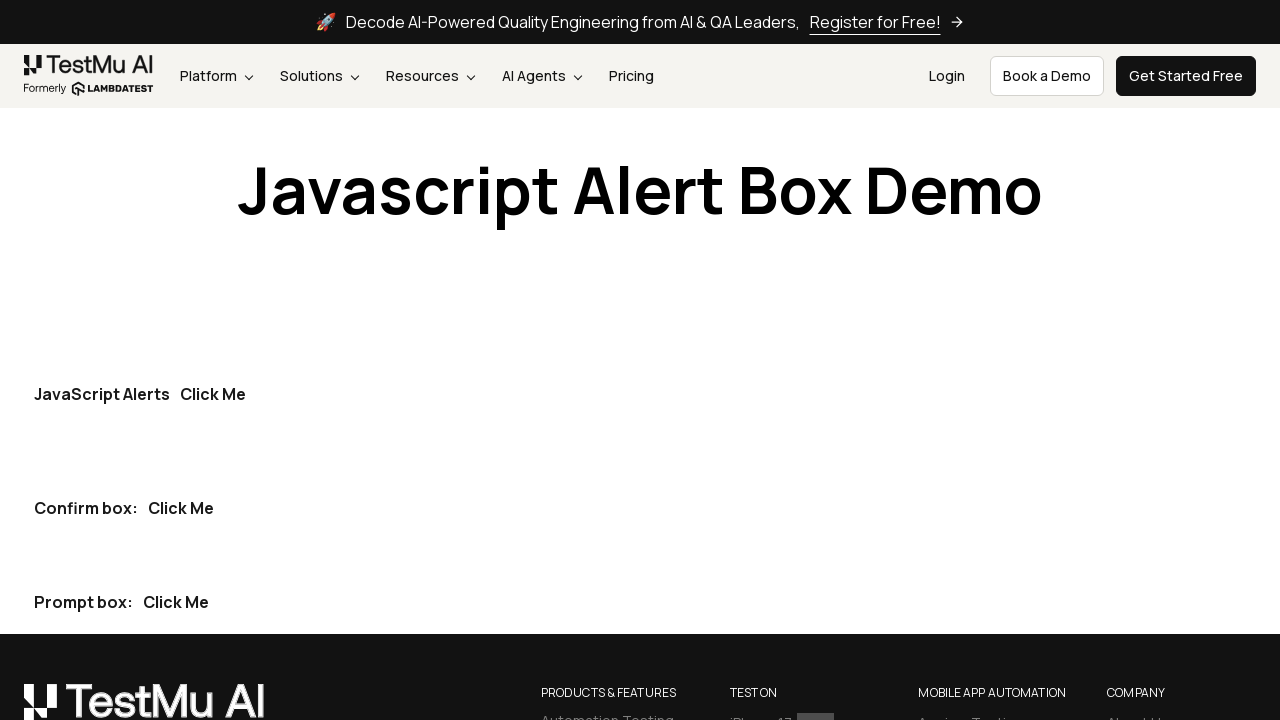

Set up dialog handler to accept alert dialog
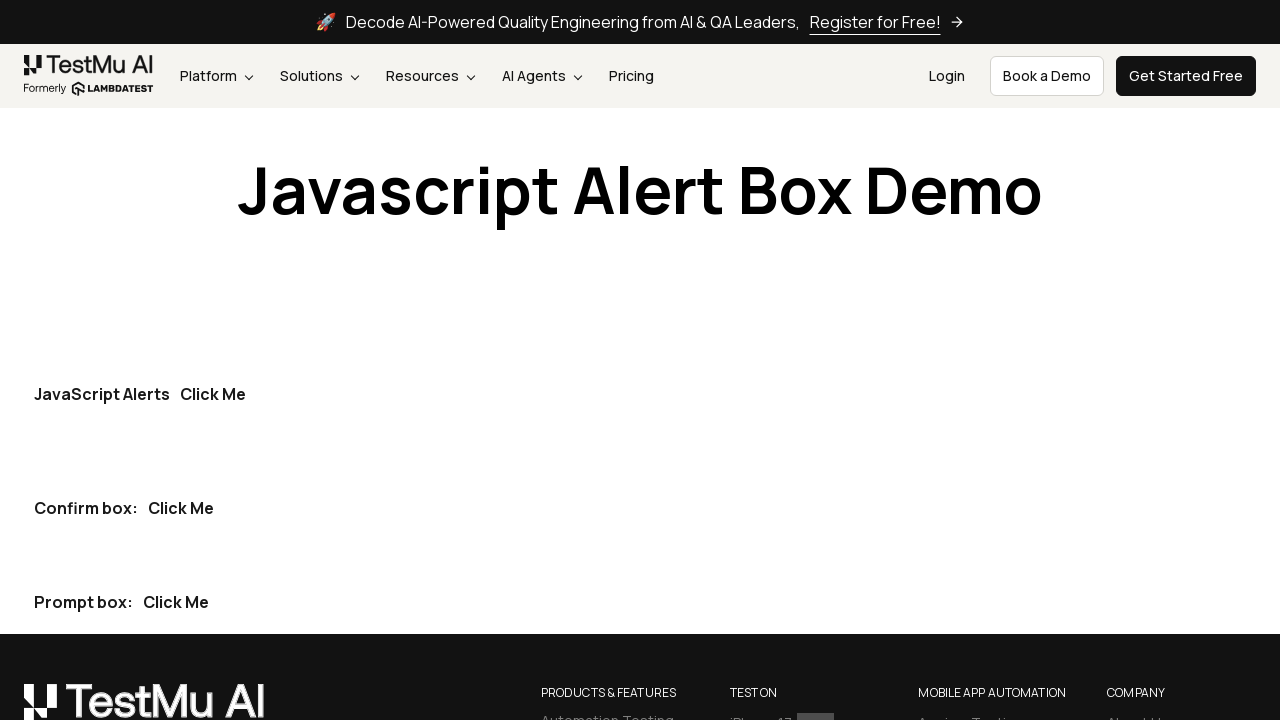

Clicked first 'Click Me' button to trigger JavaScript alert at (213, 394) on text='Click Me' >> nth=0
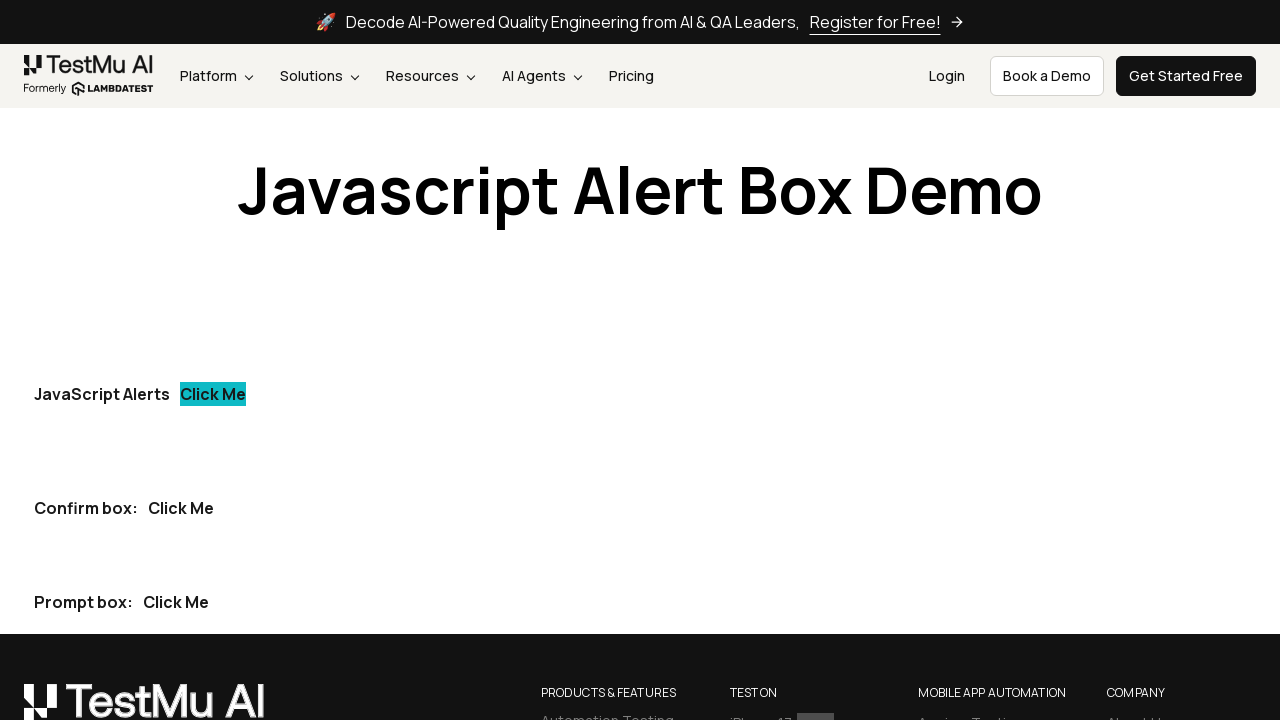

Set up dialog handler to accept confirm dialog
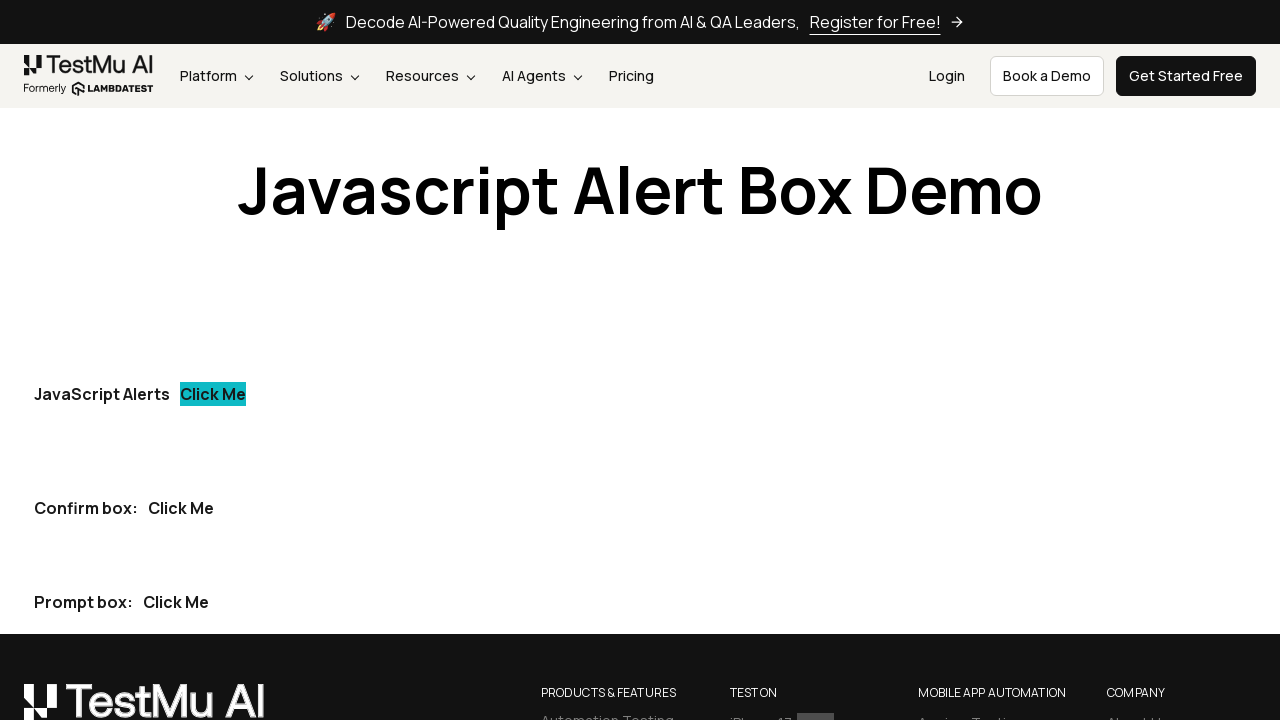

Clicked second 'Click Me' button to trigger JavaScript confirm dialog at (181, 508) on text='Click Me' >> nth=1
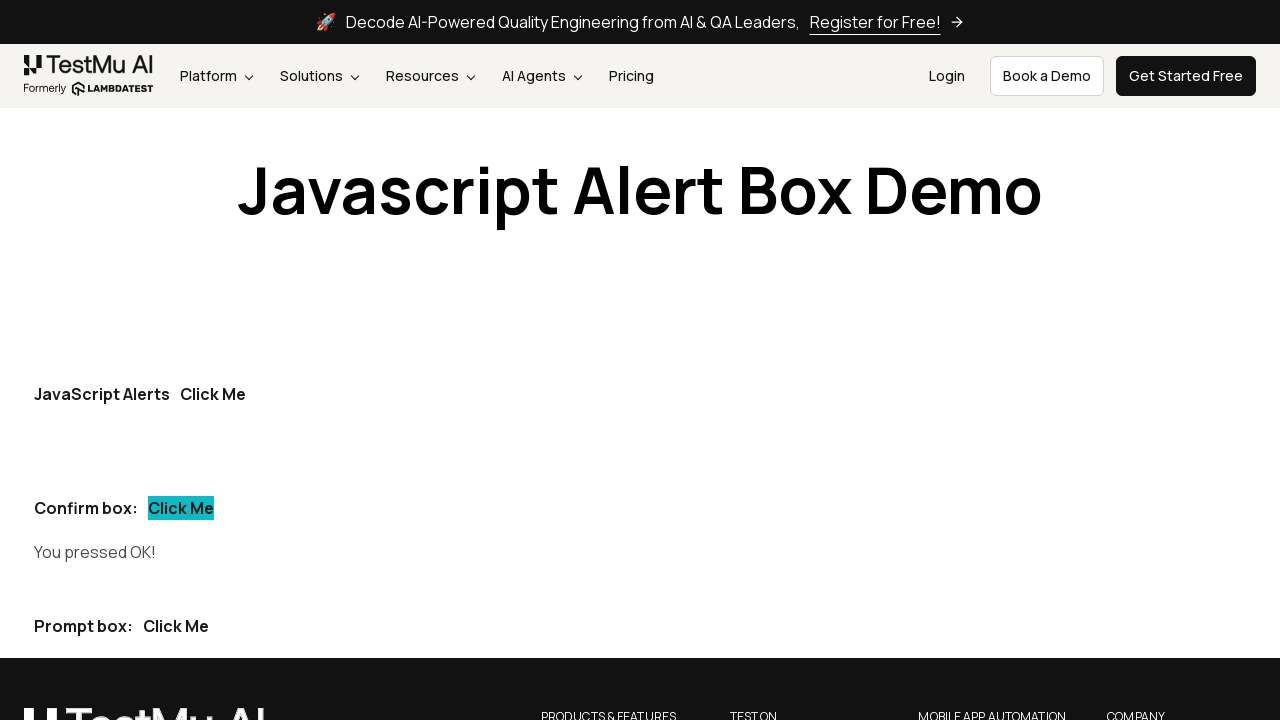

Waited for confirm dialog result message to appear
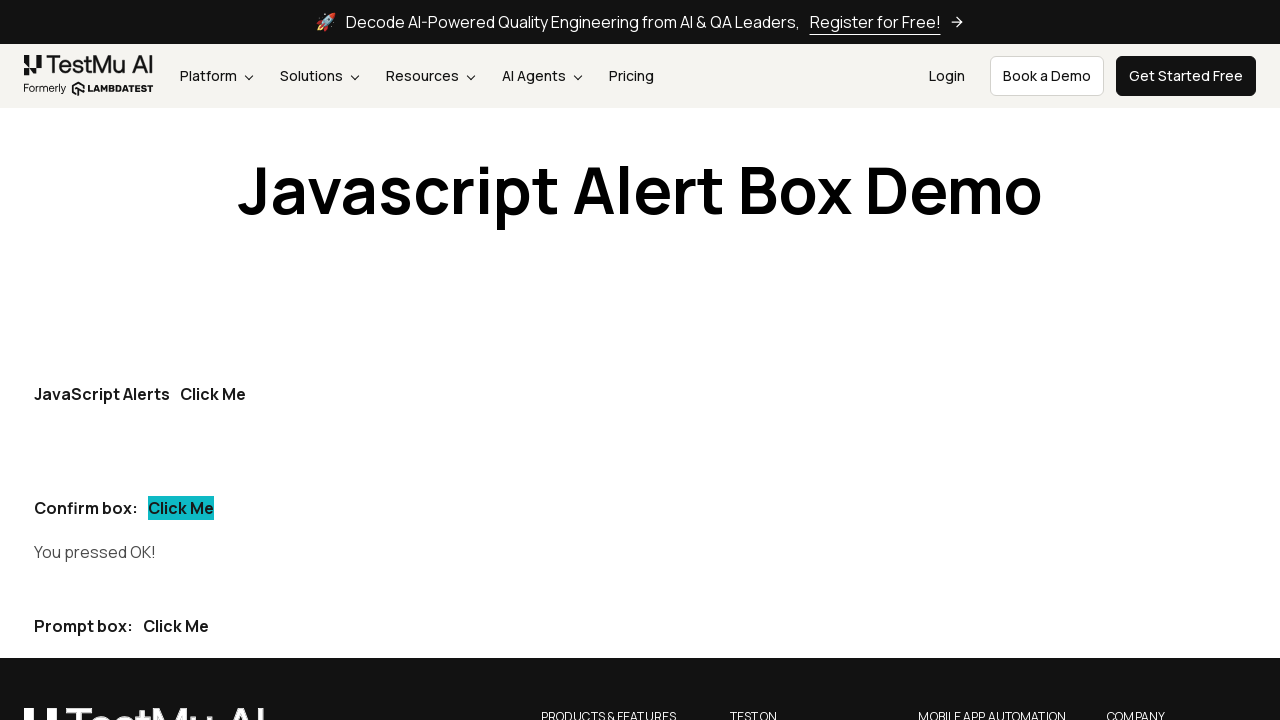

Set up dialog handler to accept prompt dialog and input 'Playwright'
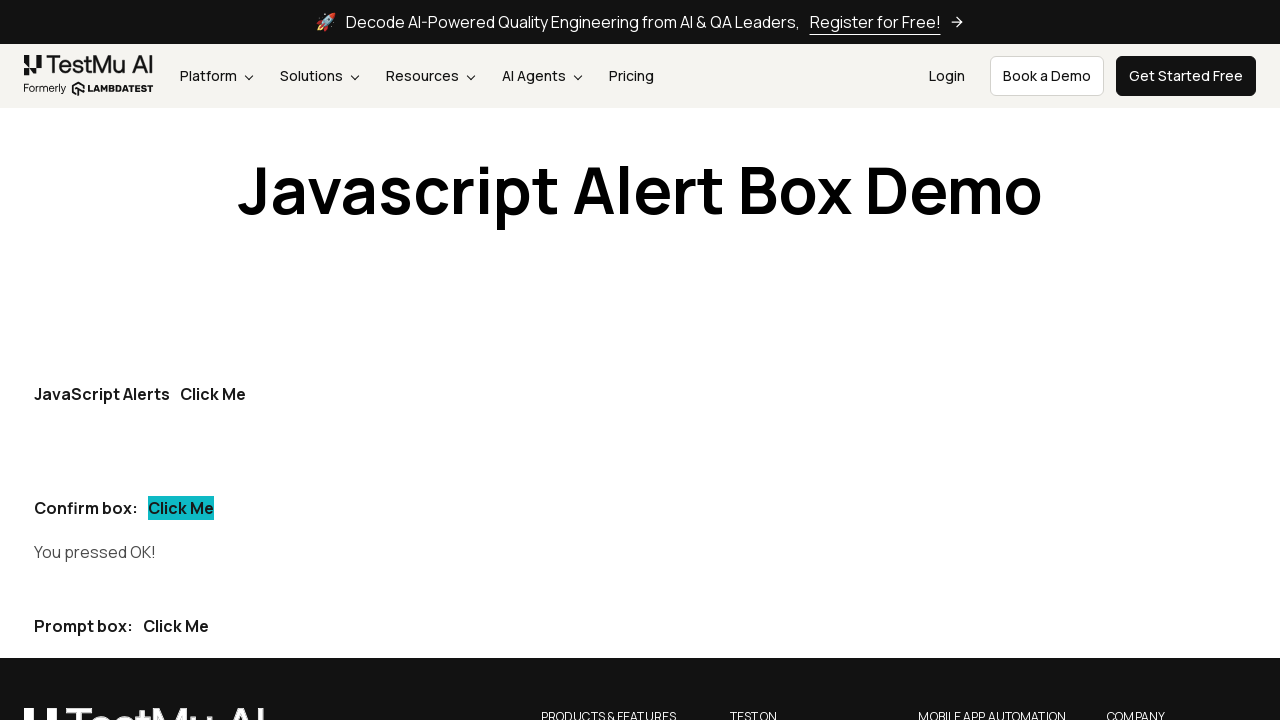

Clicked third 'Click Me' button to trigger JavaScript prompt dialog at (176, 626) on text='Click Me' >> nth=-1
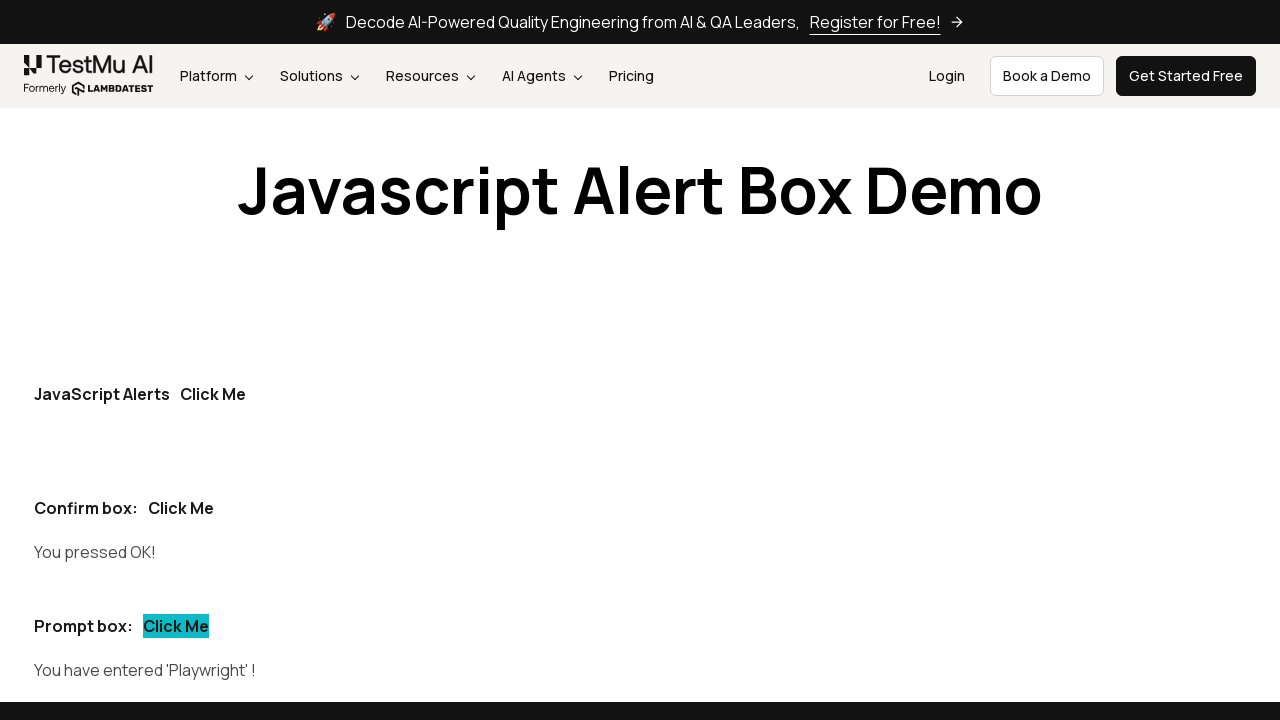

Waited for prompt dialog result message to appear
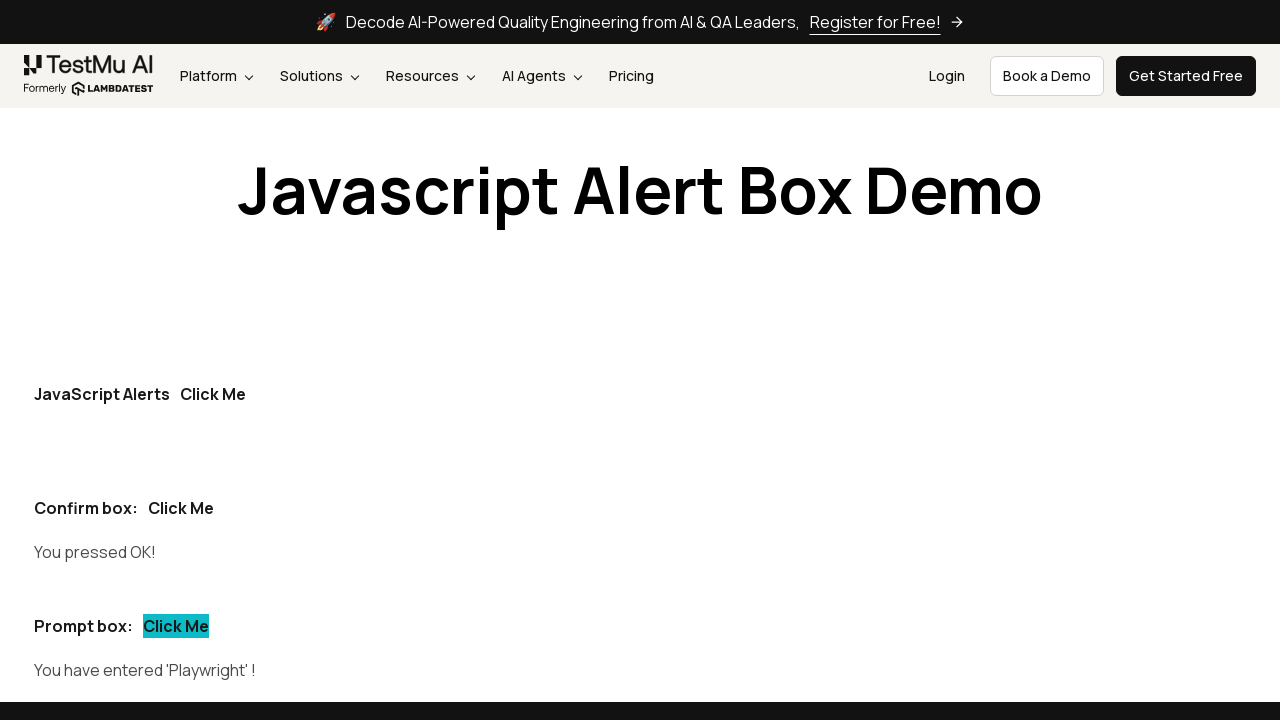

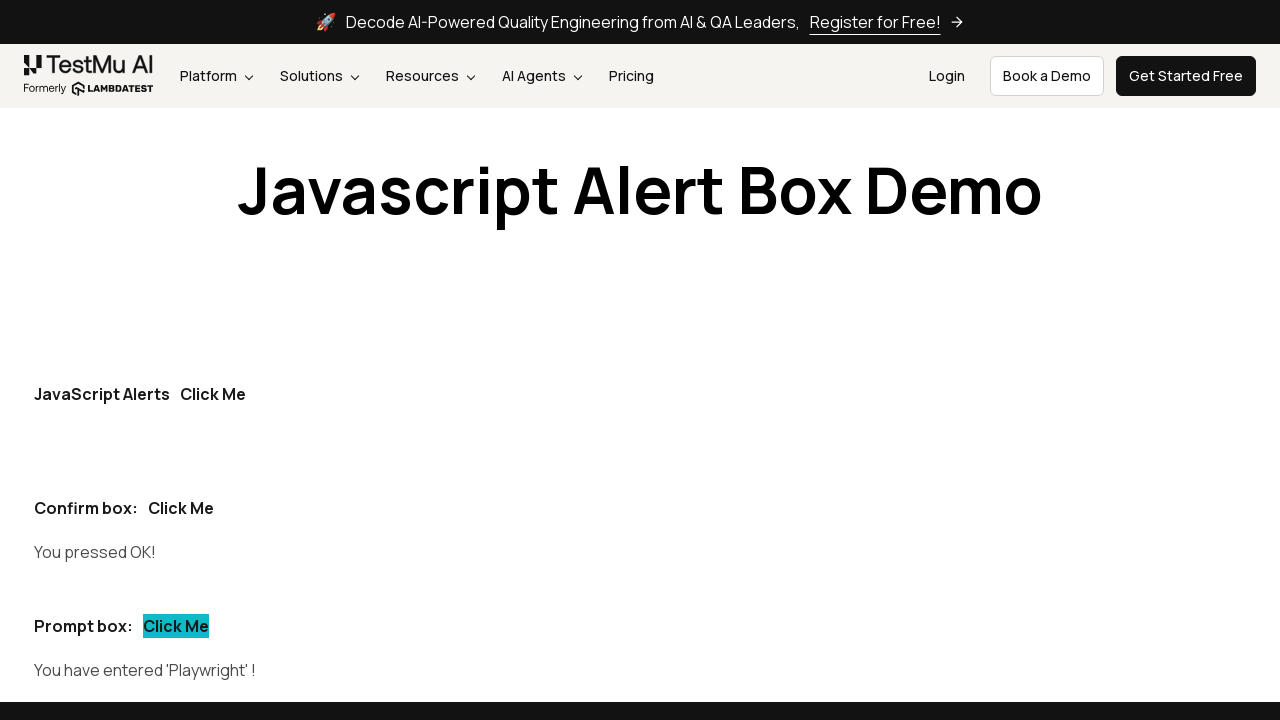